Opens a link in a new tab using Ctrl+Click keyboard combination on a blog page

Starting URL: http://omayo.blogspot.com/

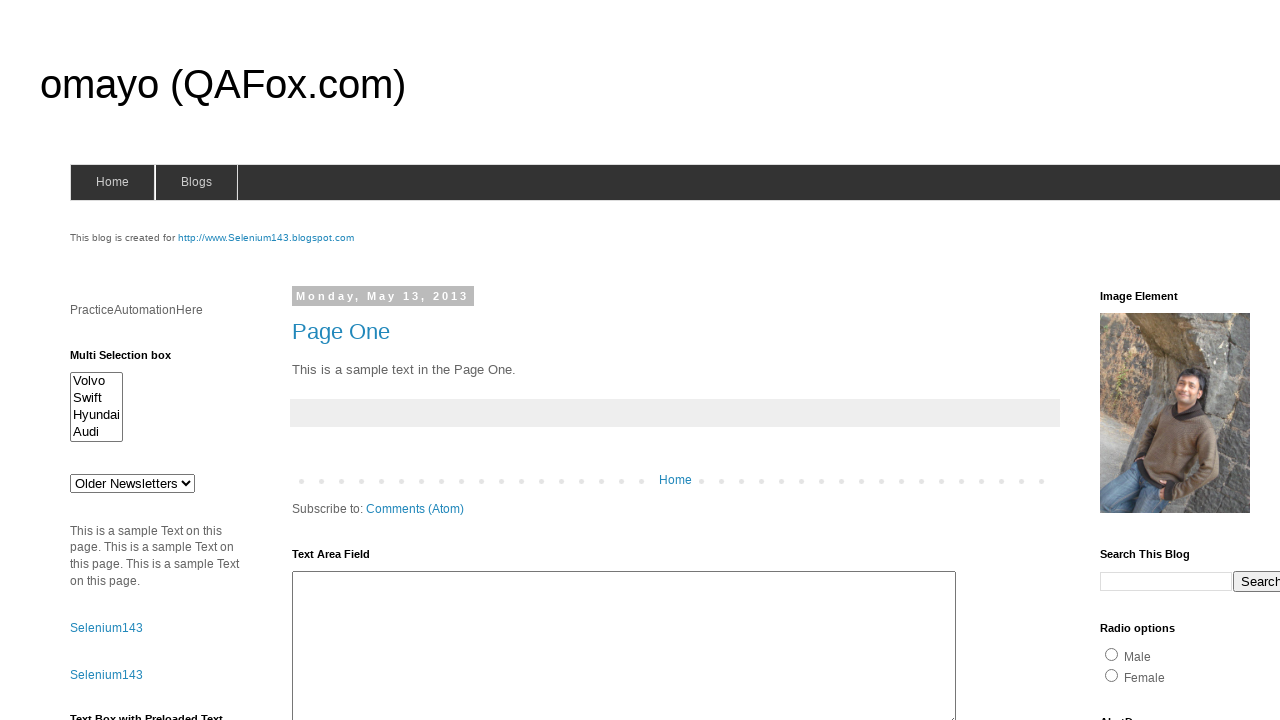

Located the compendiumdev link on the blog page
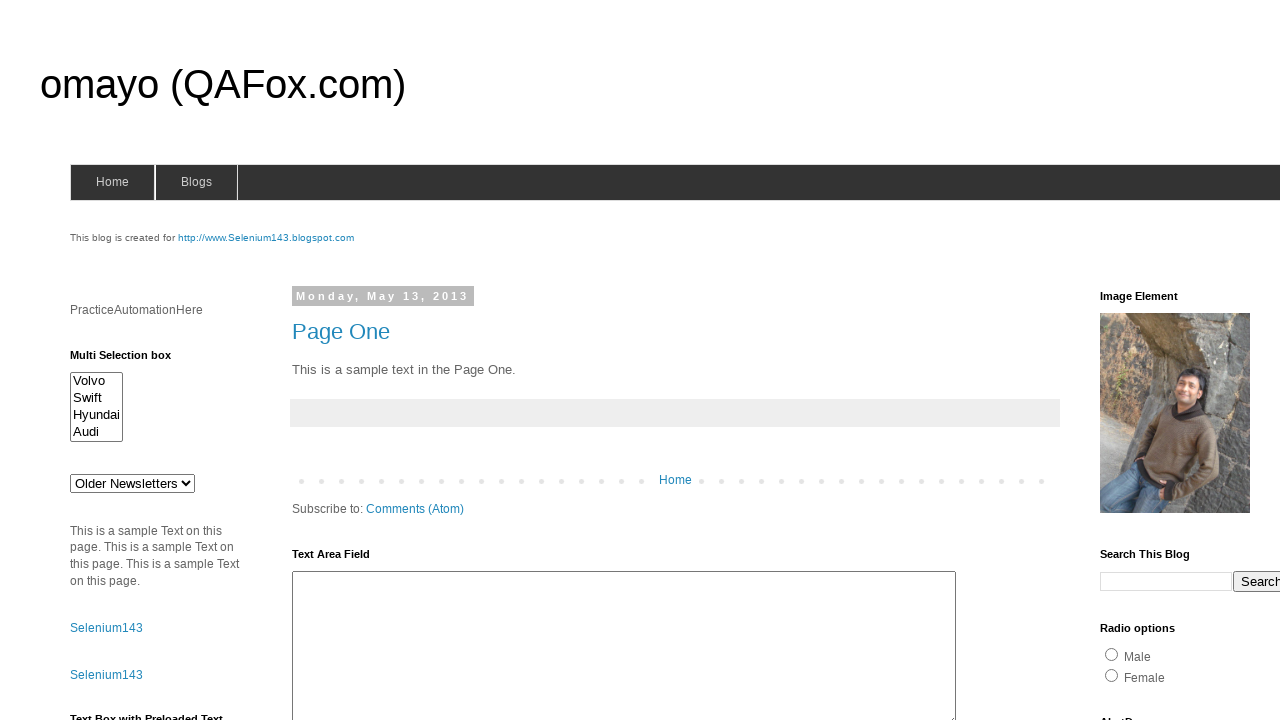

Performed Ctrl+Click on compendiumdev link to open in new tab at (1160, 360) on a:text('compendiumdev')
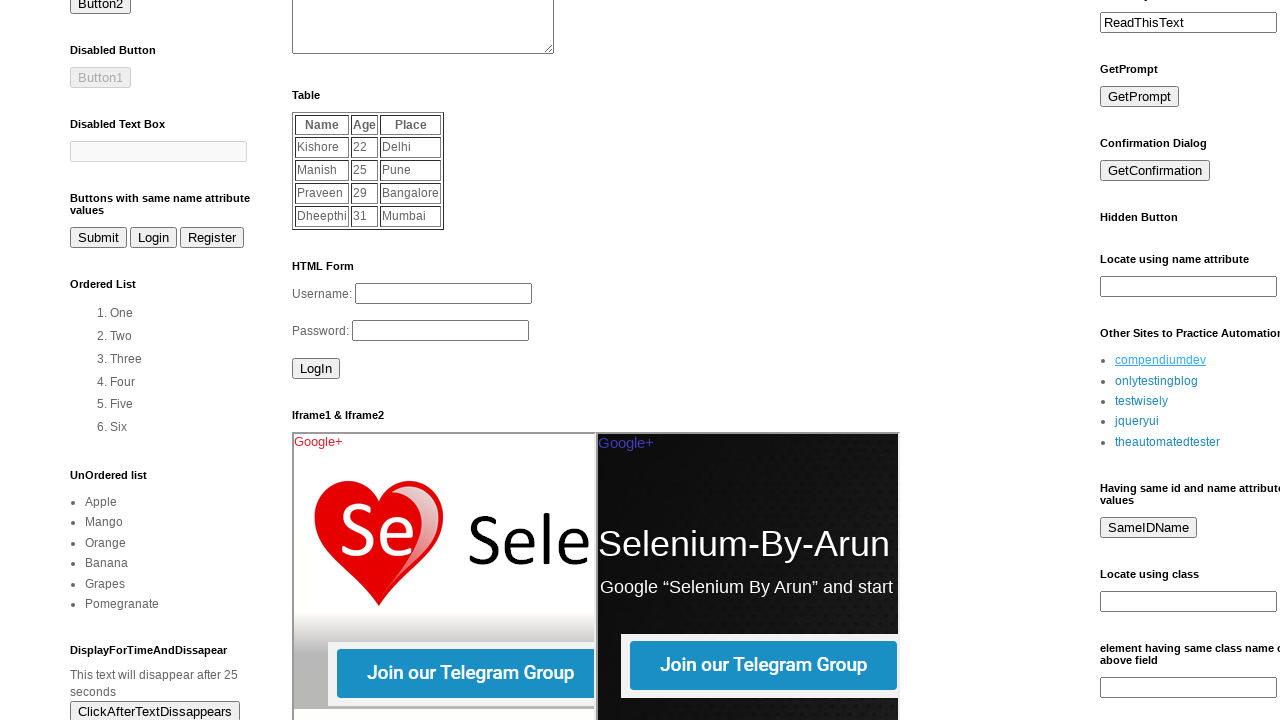

Waited 2 seconds for new tab to open
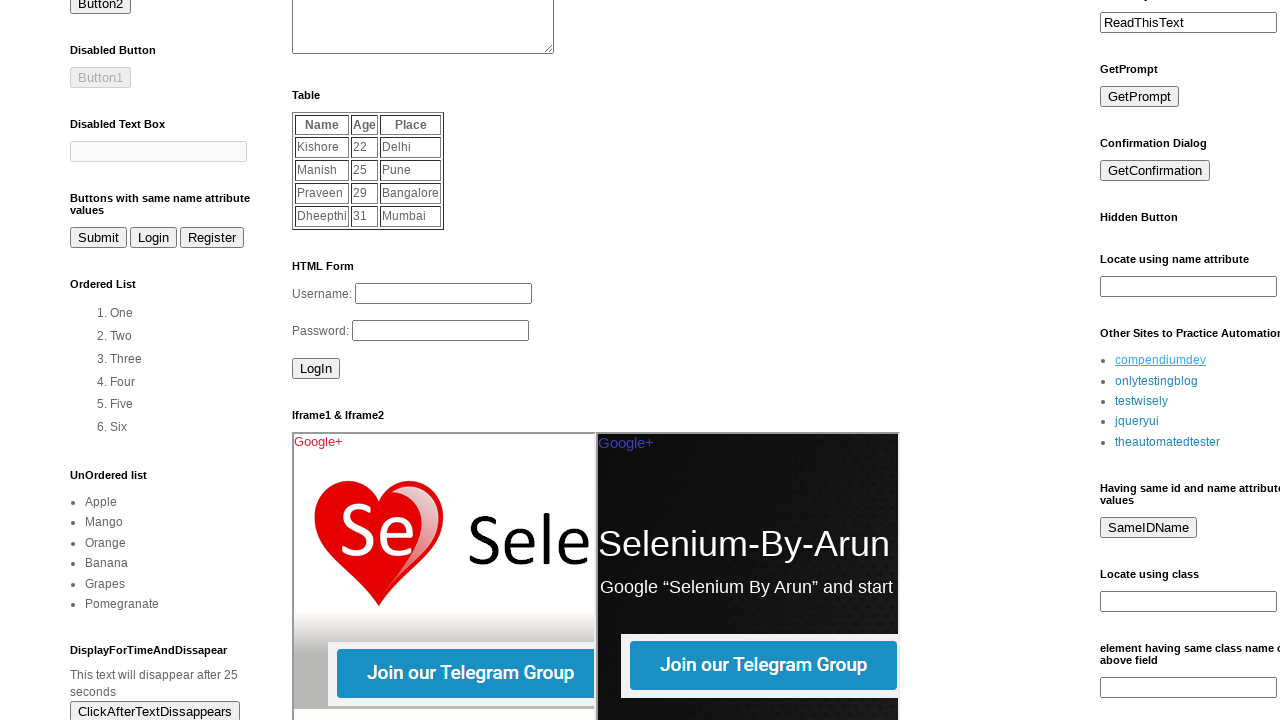

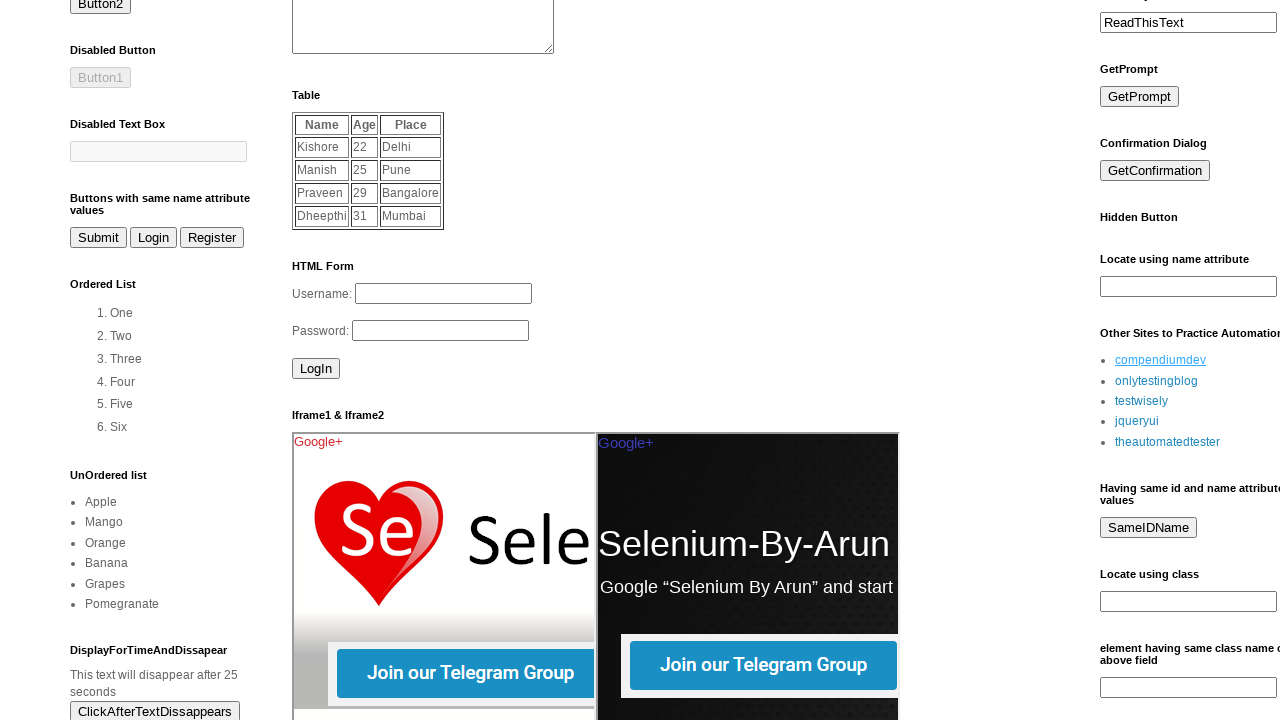